Tests sorting the Due column in ascending order by clicking the column header and verifying the numerical values are sorted correctly using CSS pseudo-class selectors.

Starting URL: http://the-internet.herokuapp.com/tables

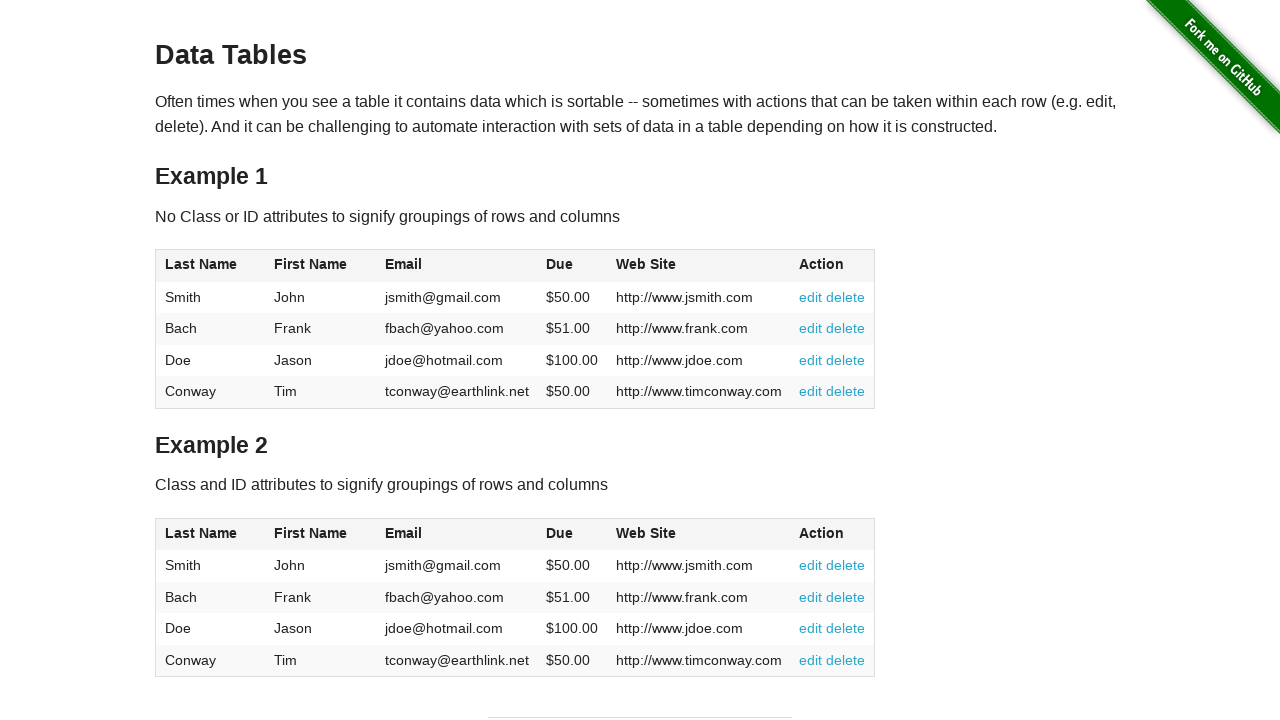

Clicked the Due column header (4th column) to sort ascending at (572, 266) on #table1 thead tr th:nth-child(4)
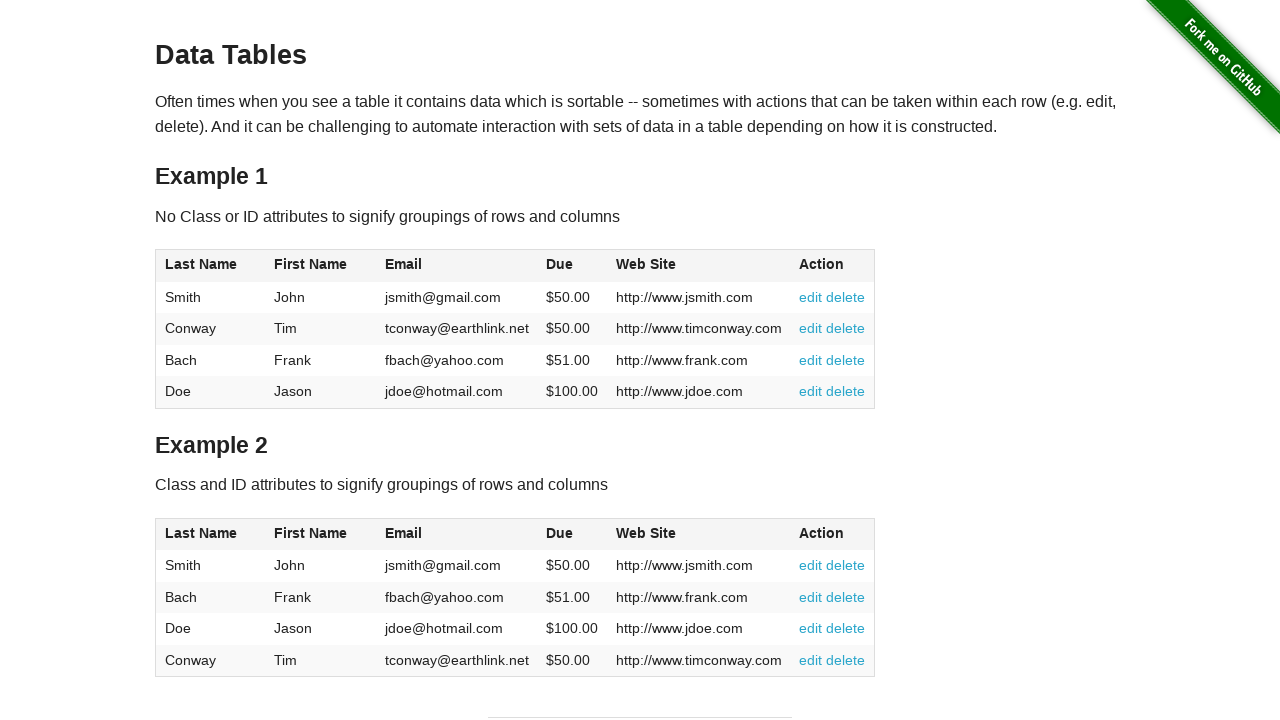

Due column cells loaded and are visible
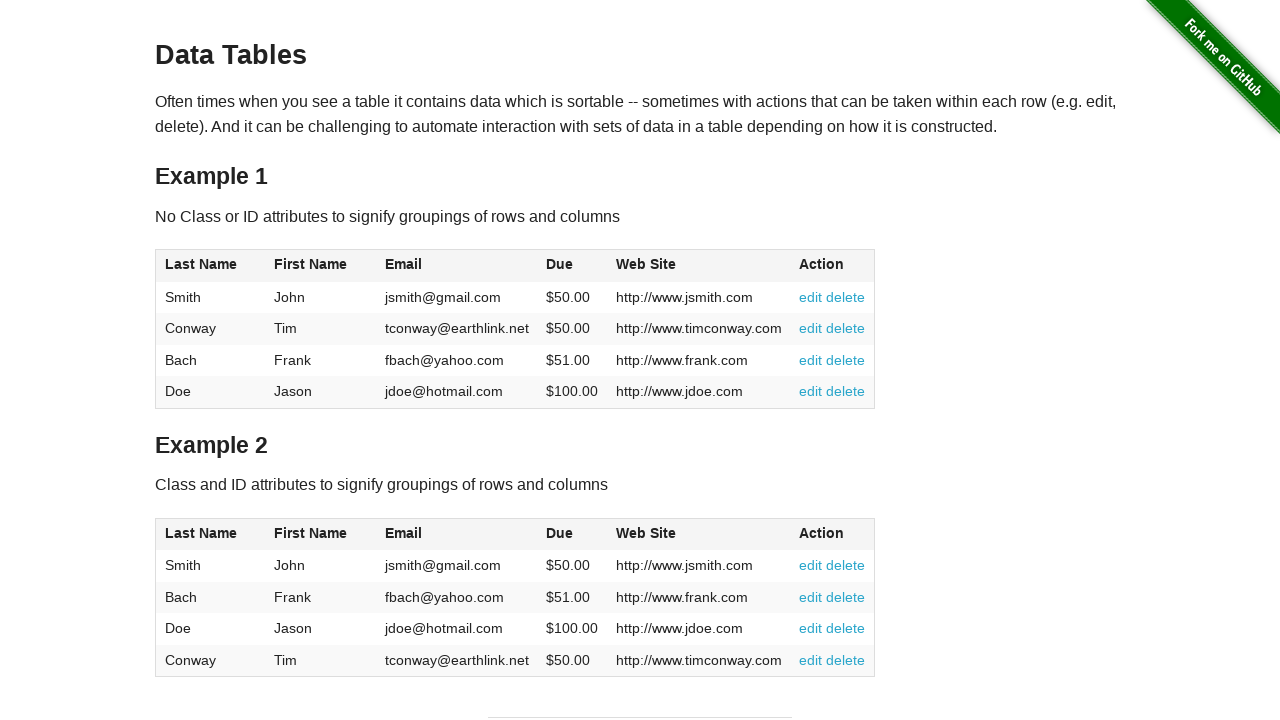

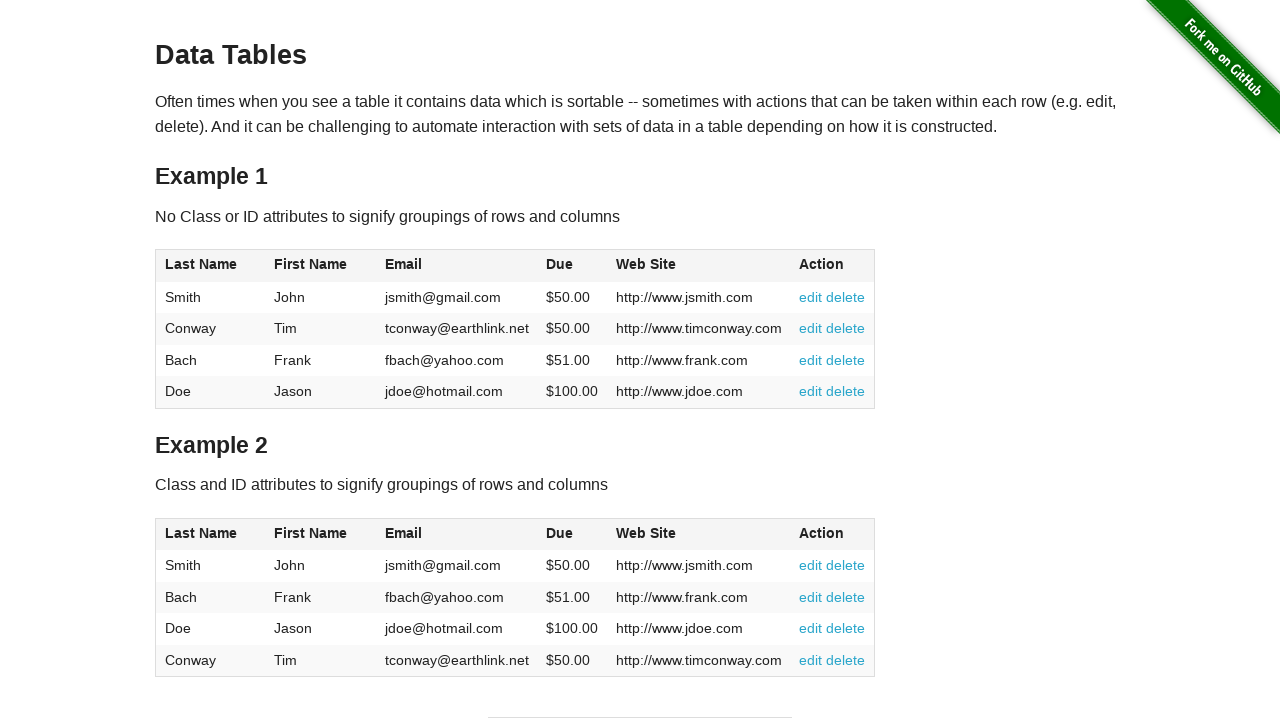